Navigates to Bank of America website

Starting URL: https://www.bankofamerica.com/

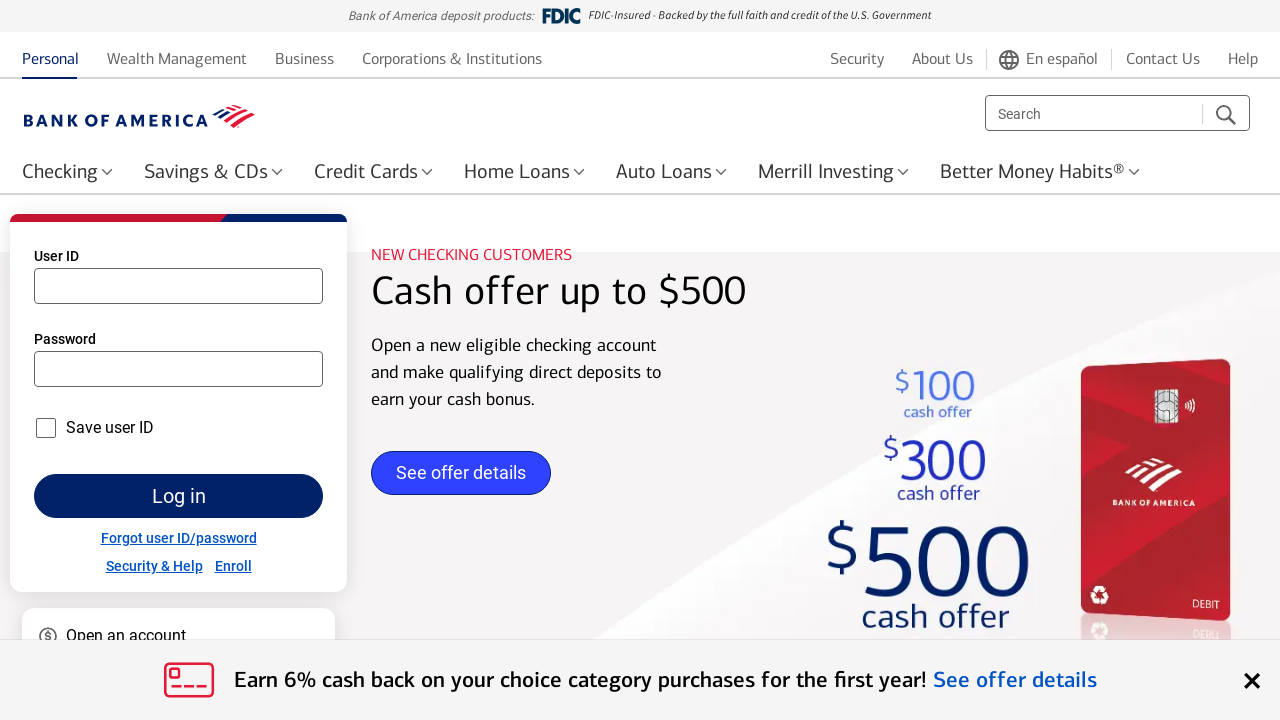

Navigated to Bank of America website
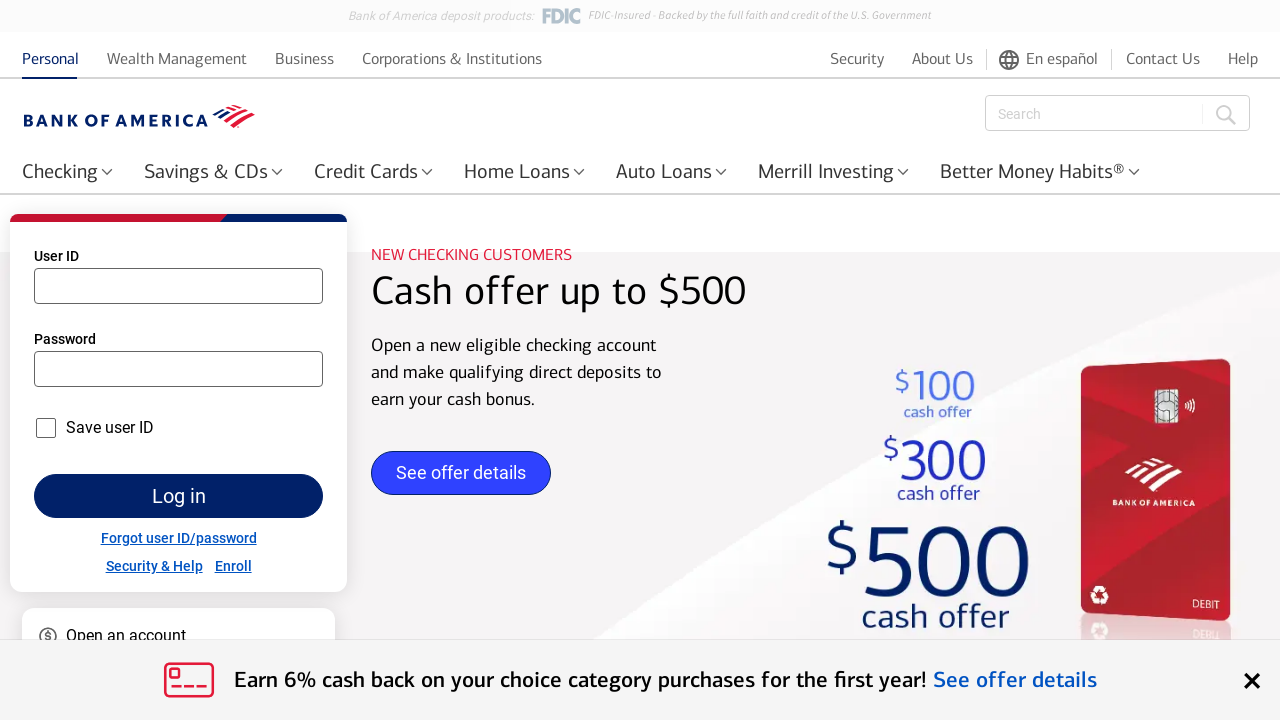

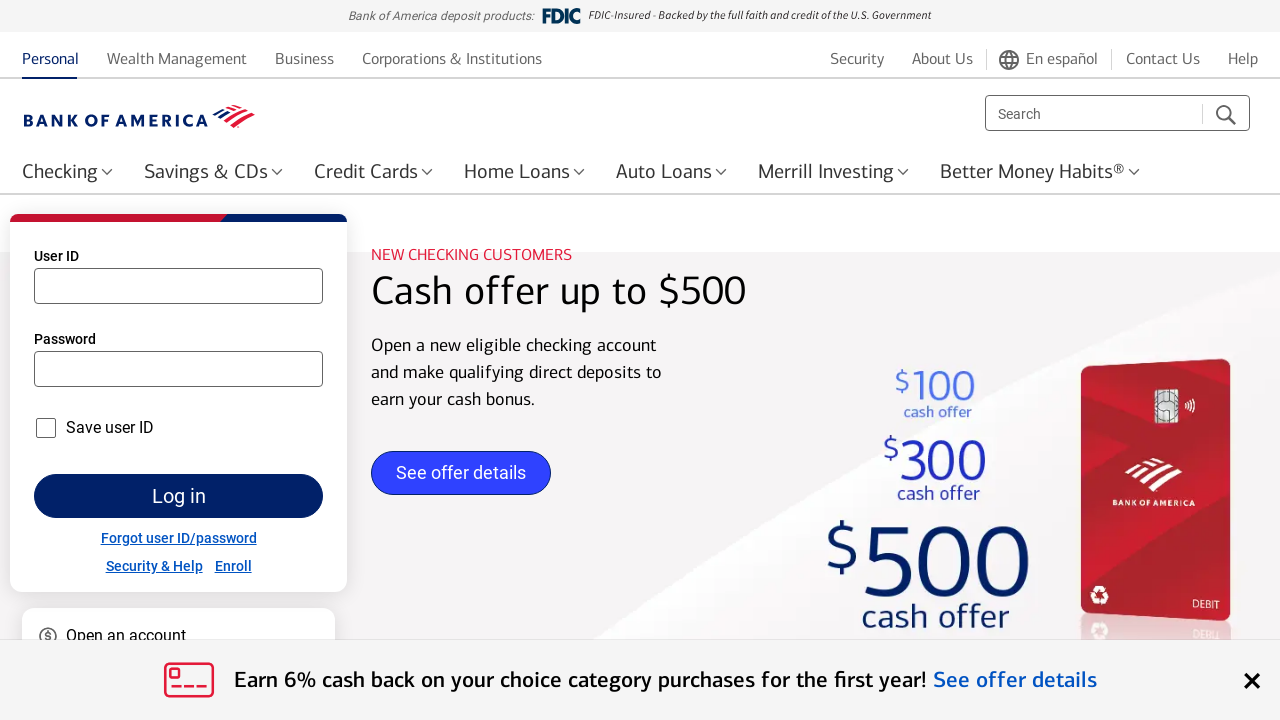